Tests calendar/datepicker widget interaction by clicking on the datepicker input field and verifying the calendar popup appears with month and year displayed

Starting URL: http://seleniumpractise.blogspot.com/2016/08/how-to-handle-calendar-in-selenium.html

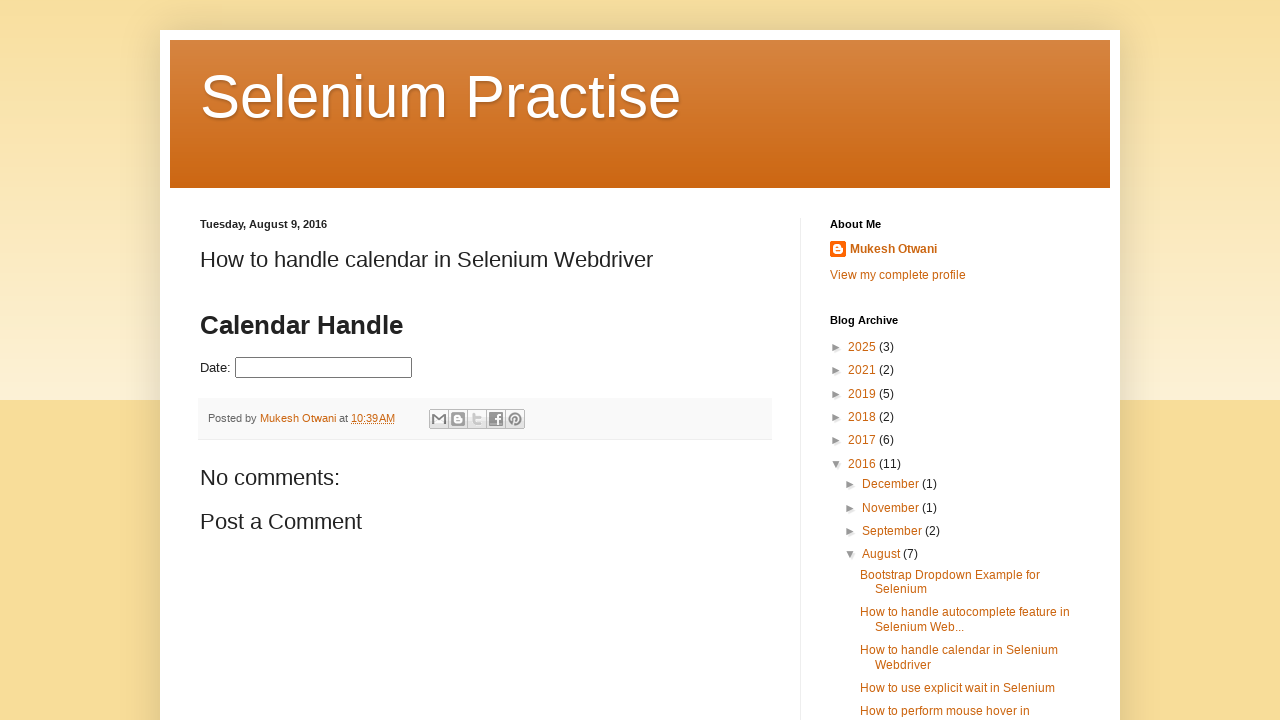

Clicked on datepicker input field to open calendar popup at (324, 368) on input#datepicker
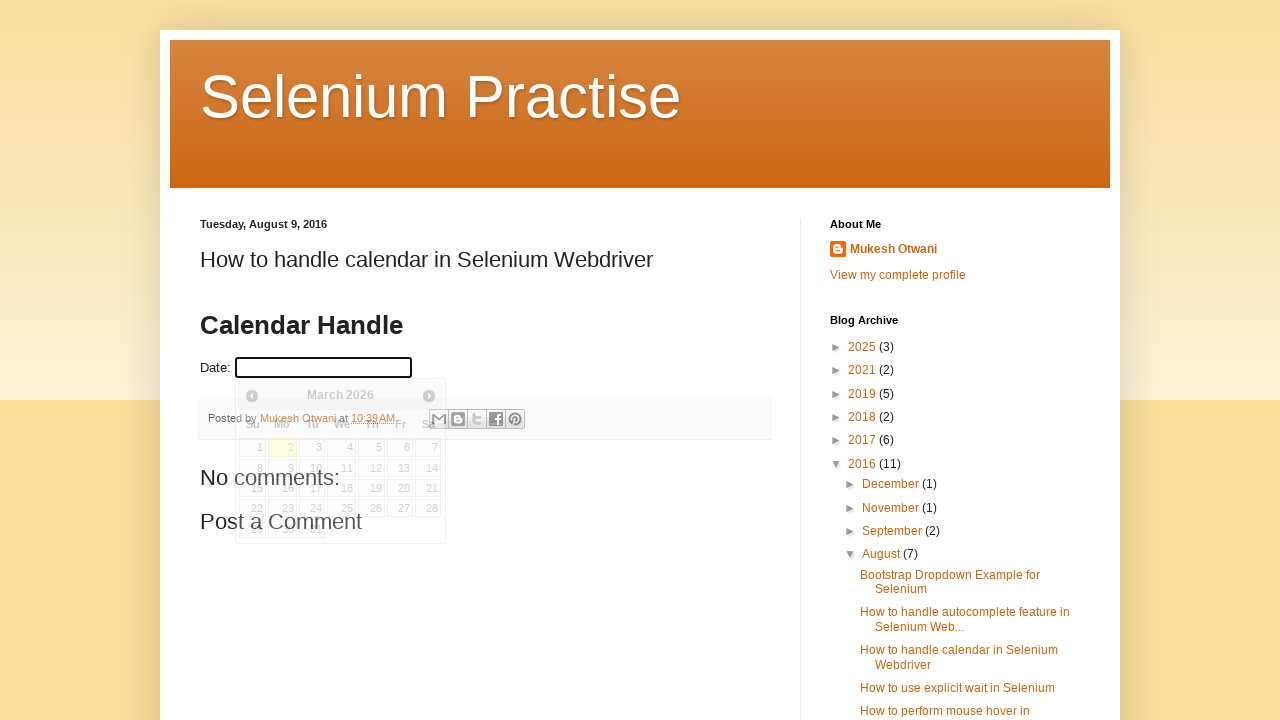

Calendar popup appeared with month element visible
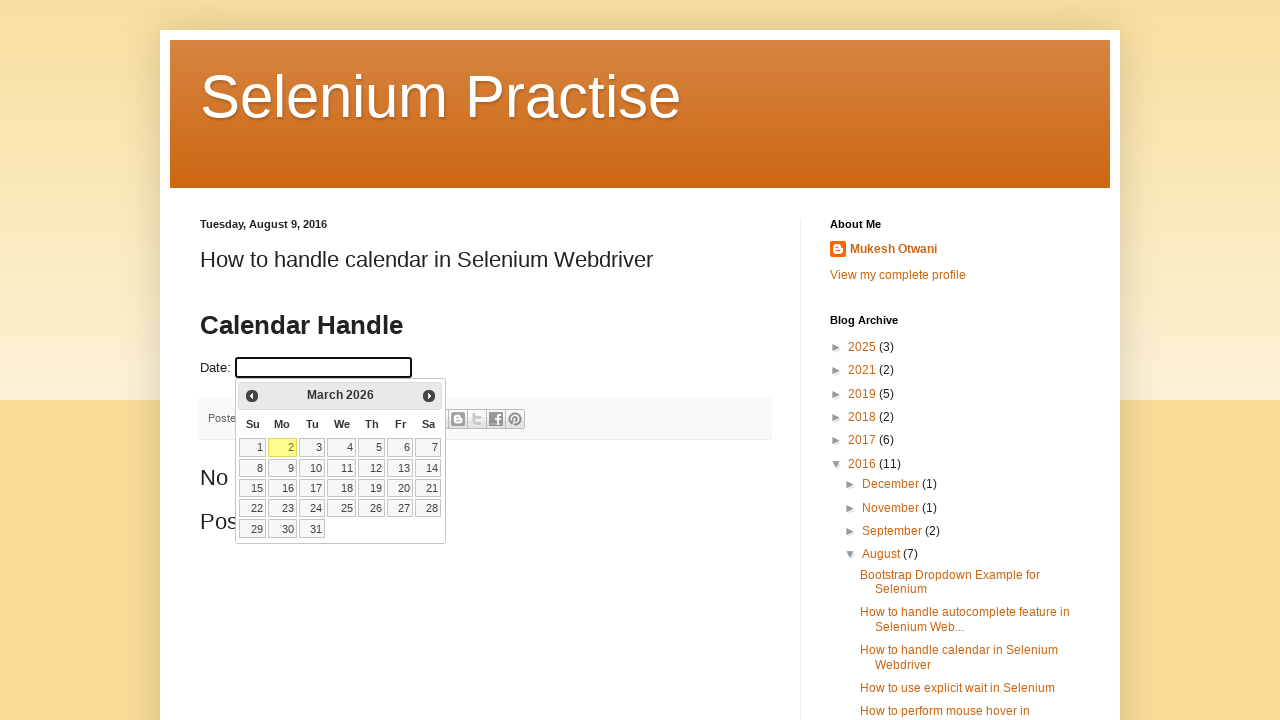

Year element is visible in calendar popup
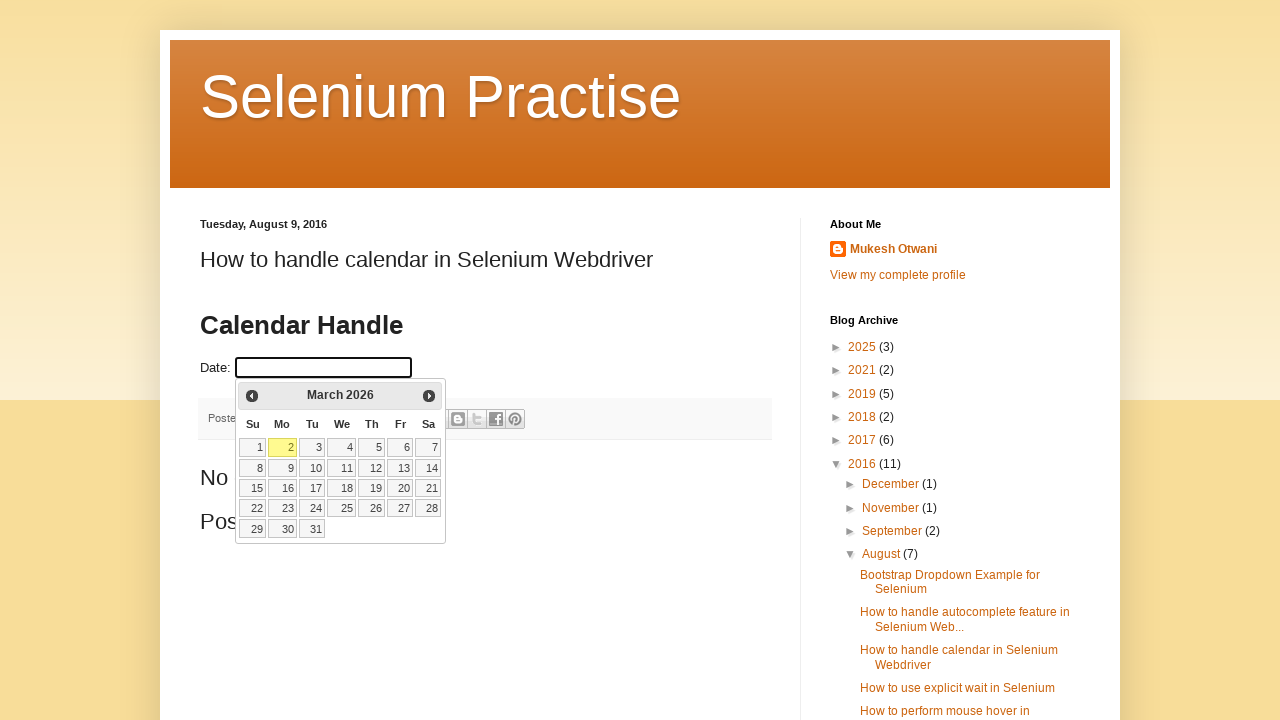

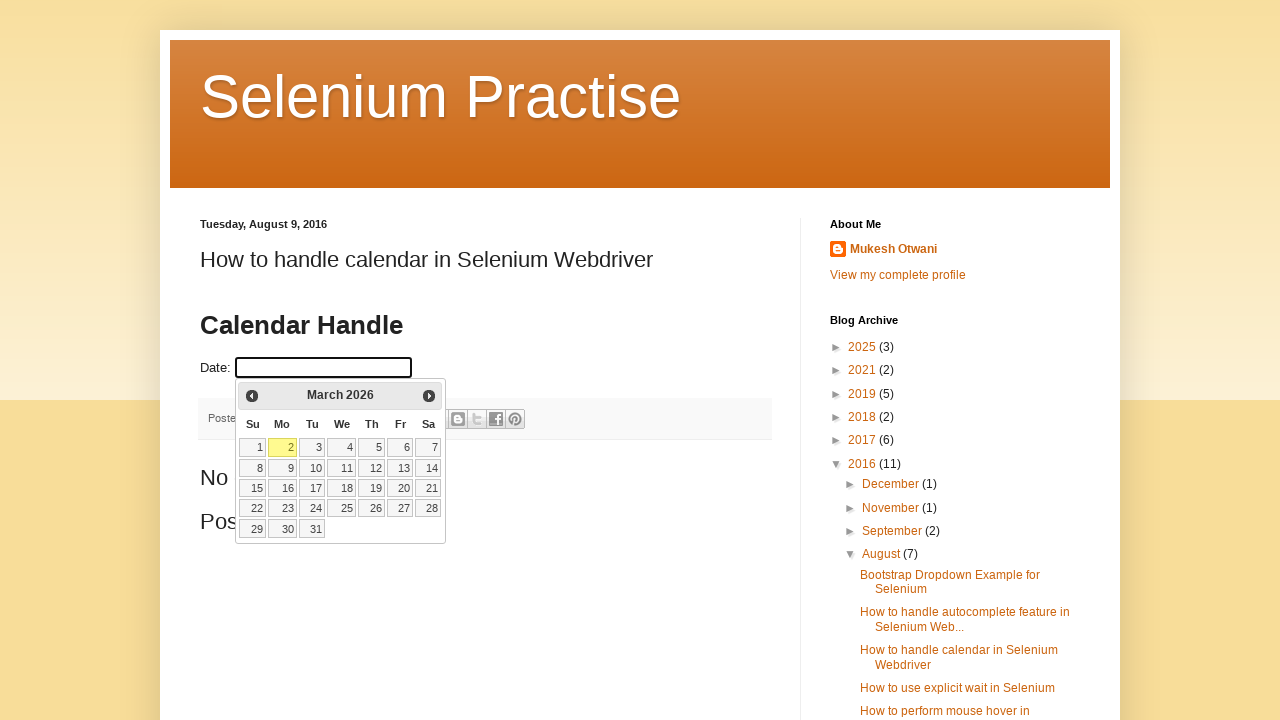